Tests dynamic loading Example 1 by navigating to the Dynamic Loading page, clicking Example 1 link, clicking Start button, and verifying the "Hello World!" text appears after loading

Starting URL: https://the-internet.herokuapp.com/

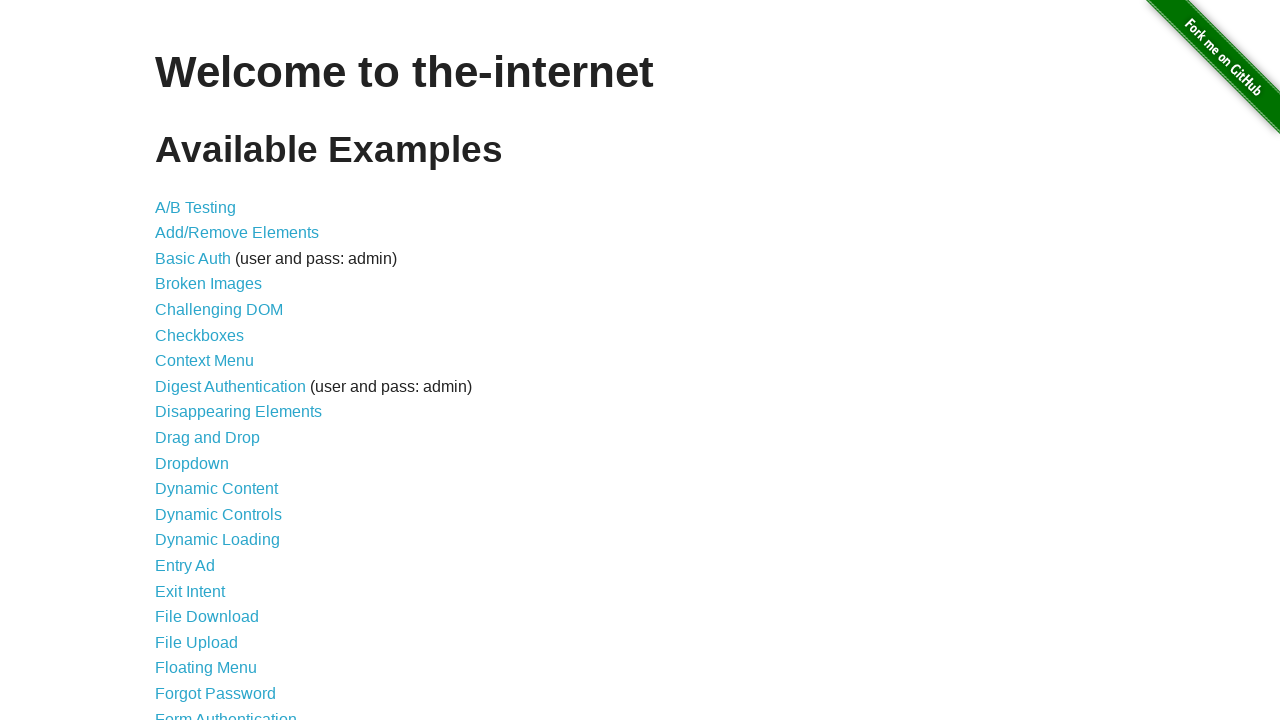

Clicked Dynamic Loading link at (218, 540) on a[href='/dynamic_loading']
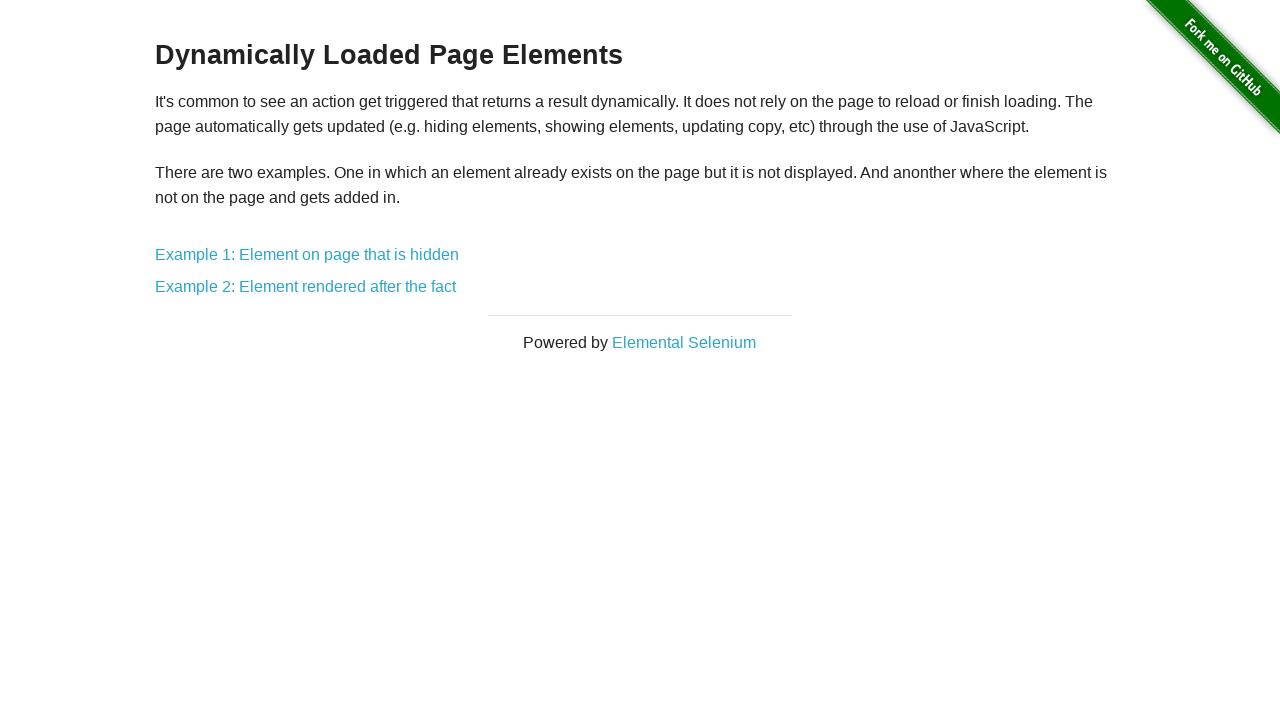

Verified Dynamic Loading page loaded with heading 'Dynamically Loaded Page Elements'
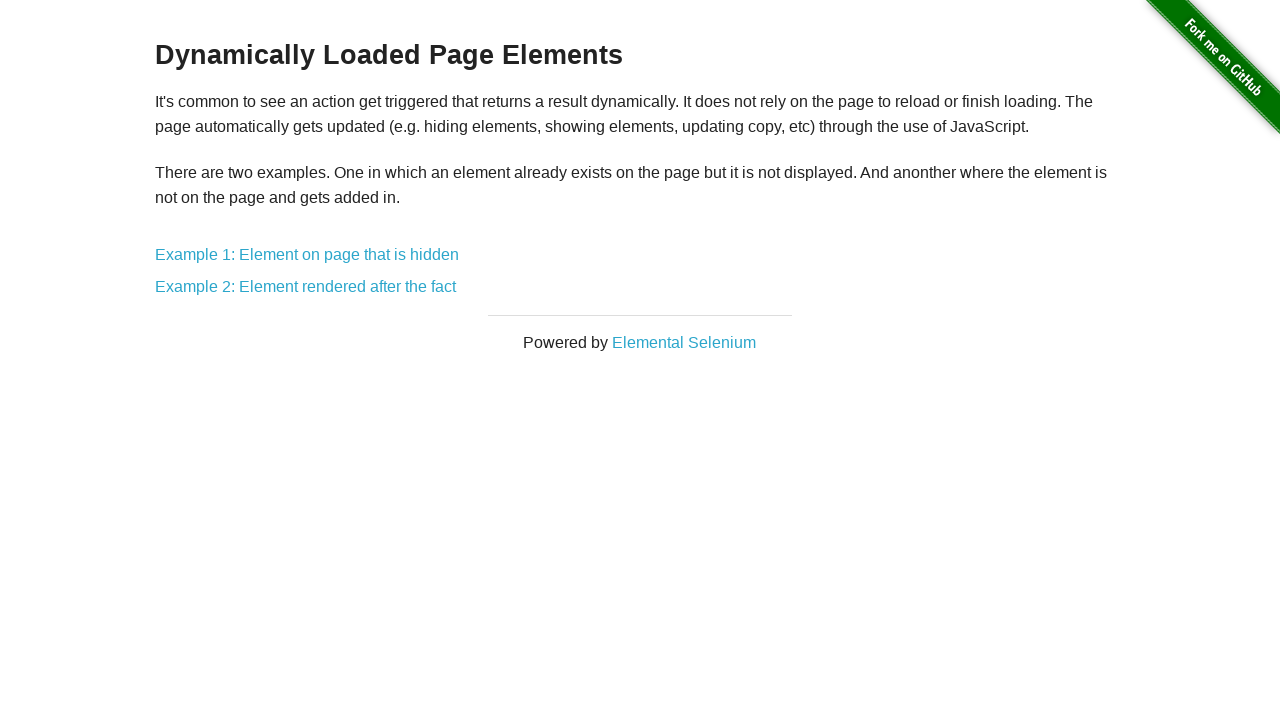

Clicked Example 1 link at (307, 255) on a[href='/dynamic_loading/1']
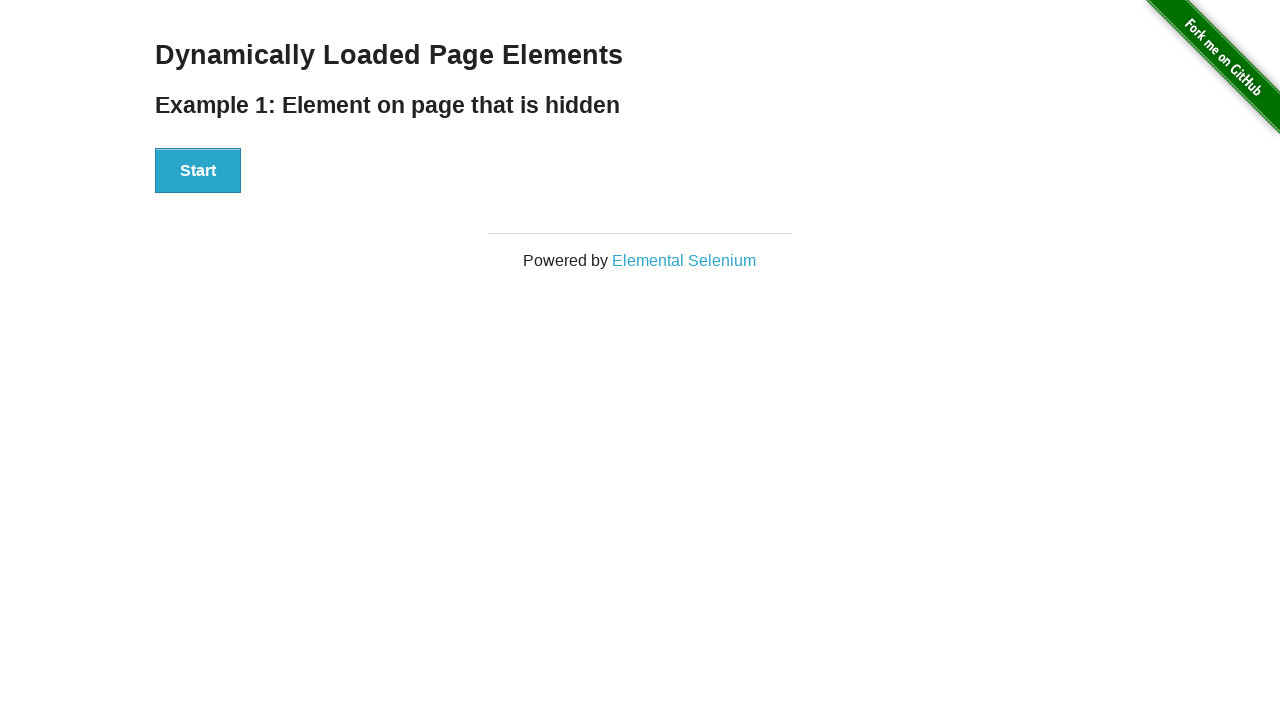

Verified Start button is visible
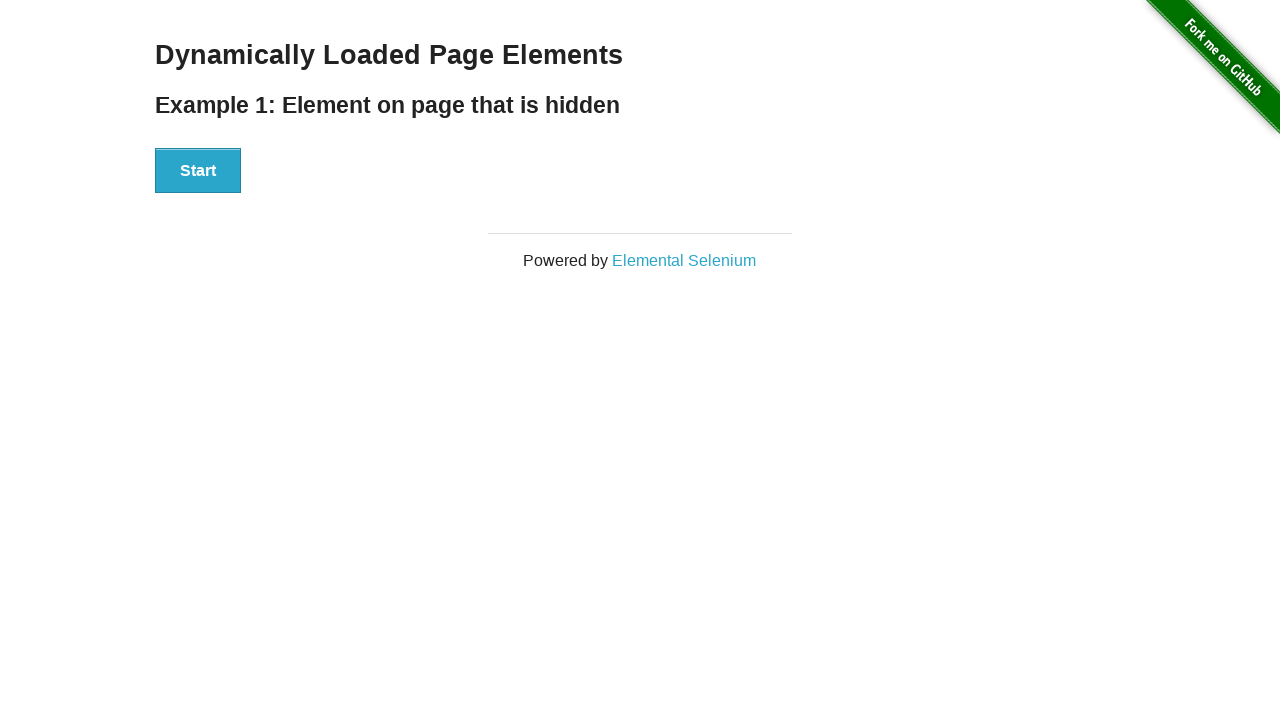

Clicked Start button to initiate dynamic loading at (198, 171) on button:has-text('Start')
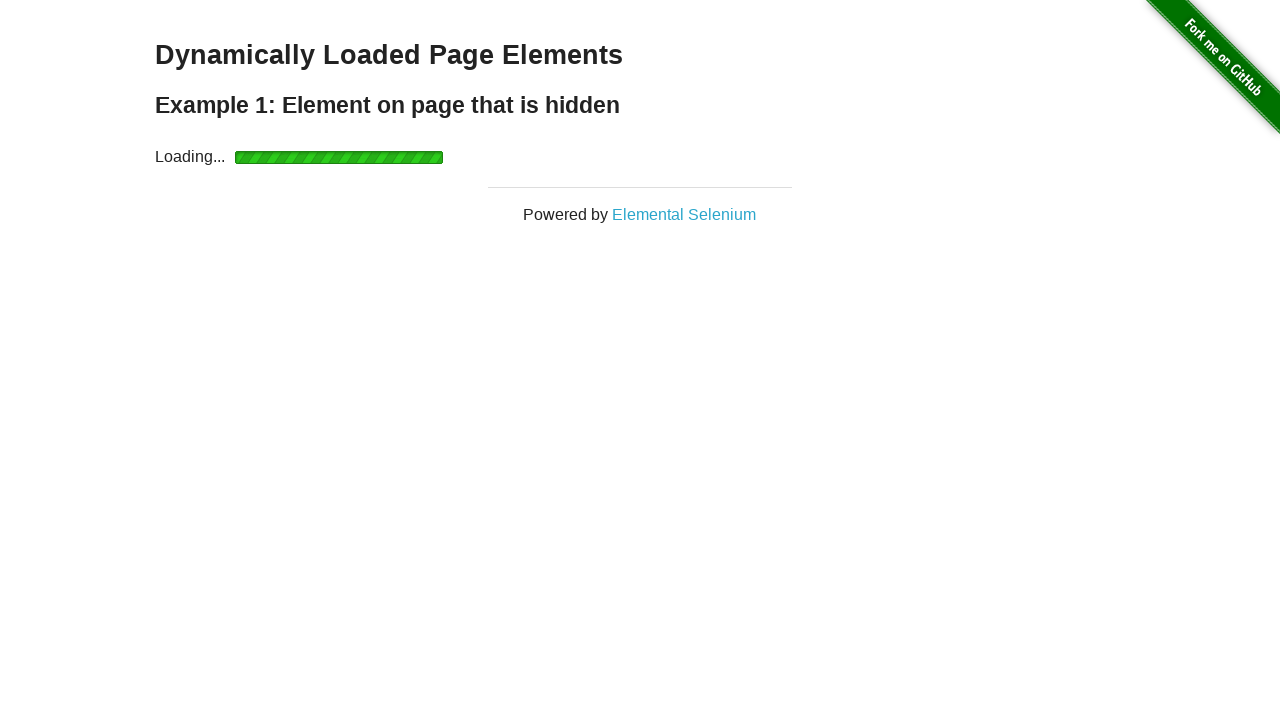

Verified 'Hello World!' text appeared after dynamic loading completed
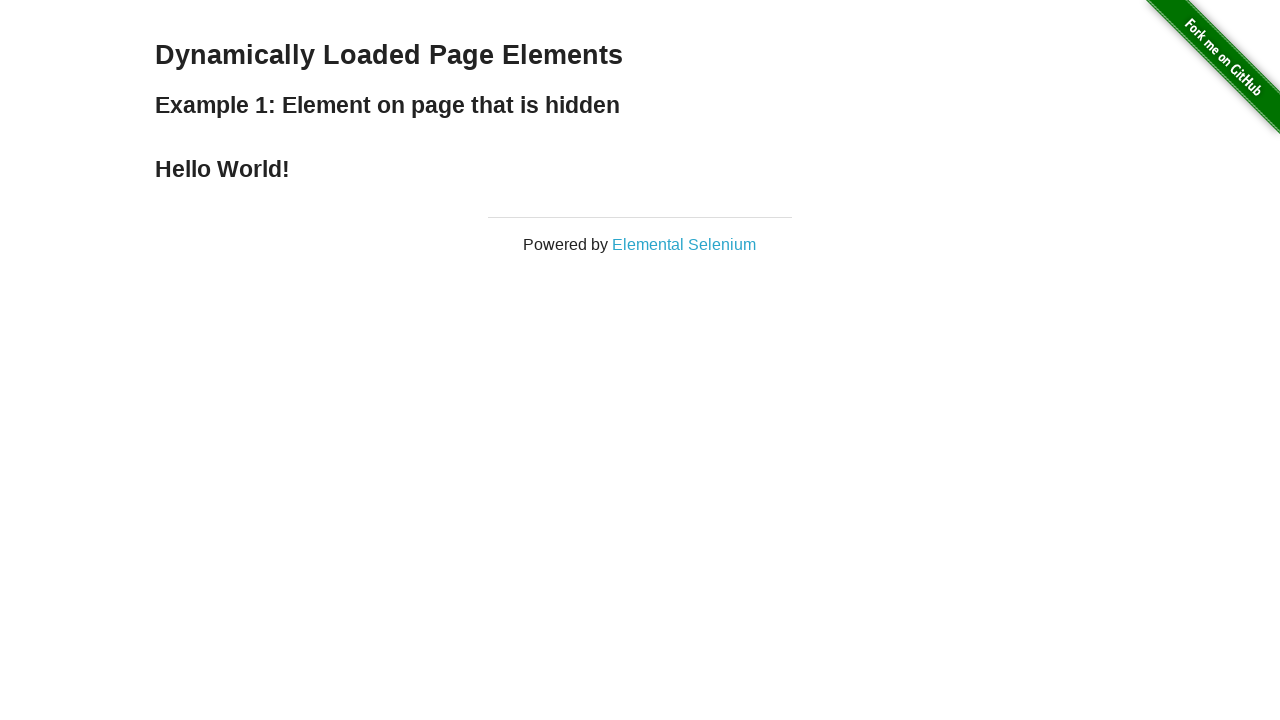

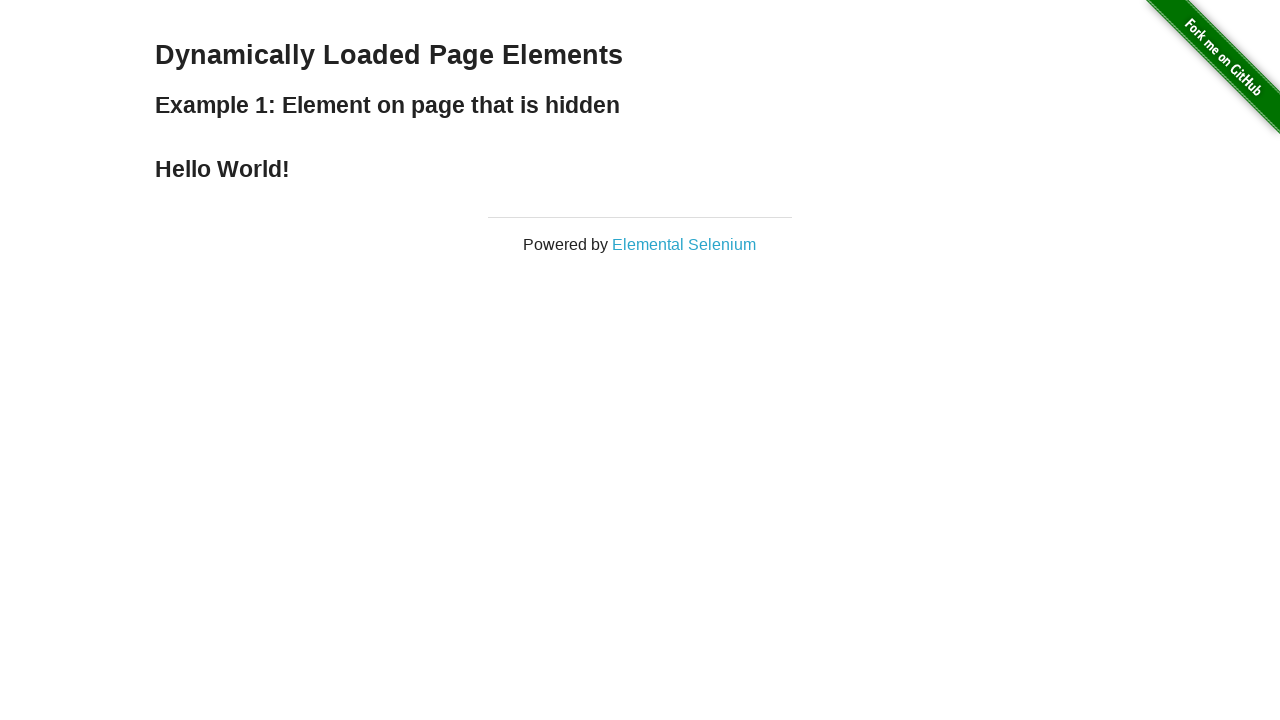